Tests an e-commerce shopping flow by adding vegetables (Brocolli and Cucumber) to cart, proceeding to checkout, applying a promo code, and verifying the code was successfully applied.

Starting URL: https://rahulshettyacademy.com/seleniumPractise/#/

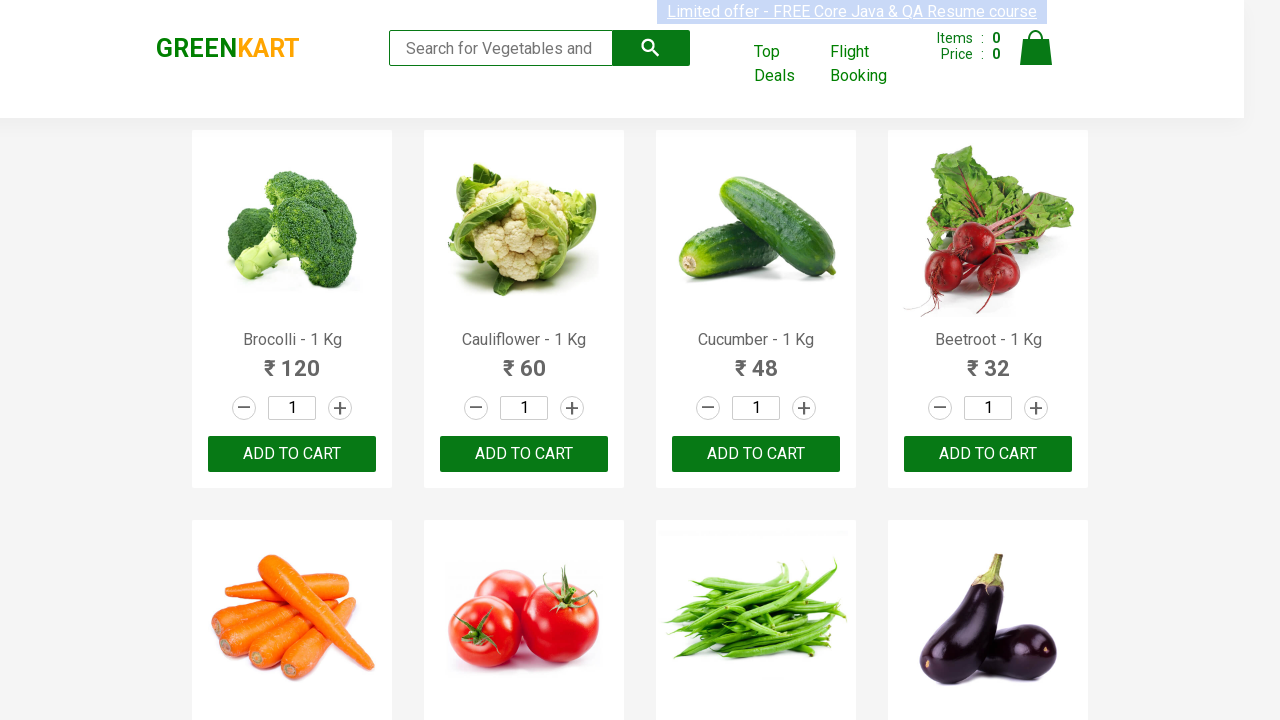

Waited for products to load
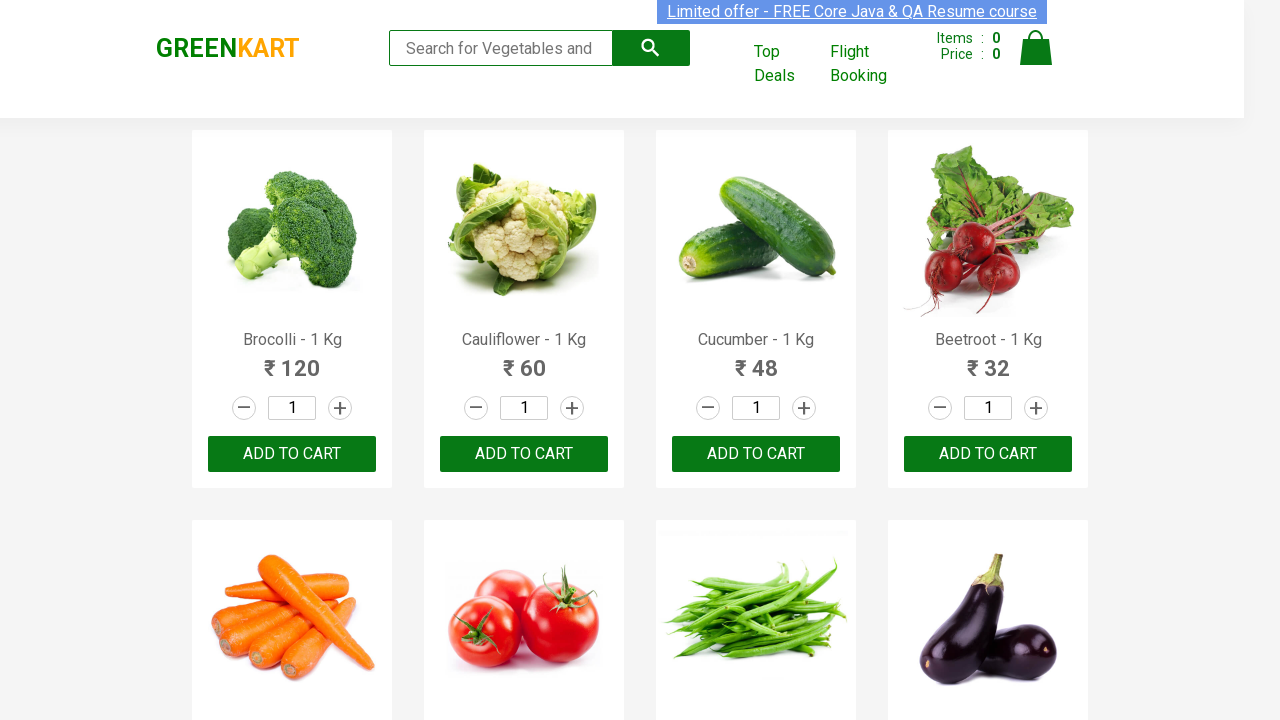

Retrieved all product elements from the page
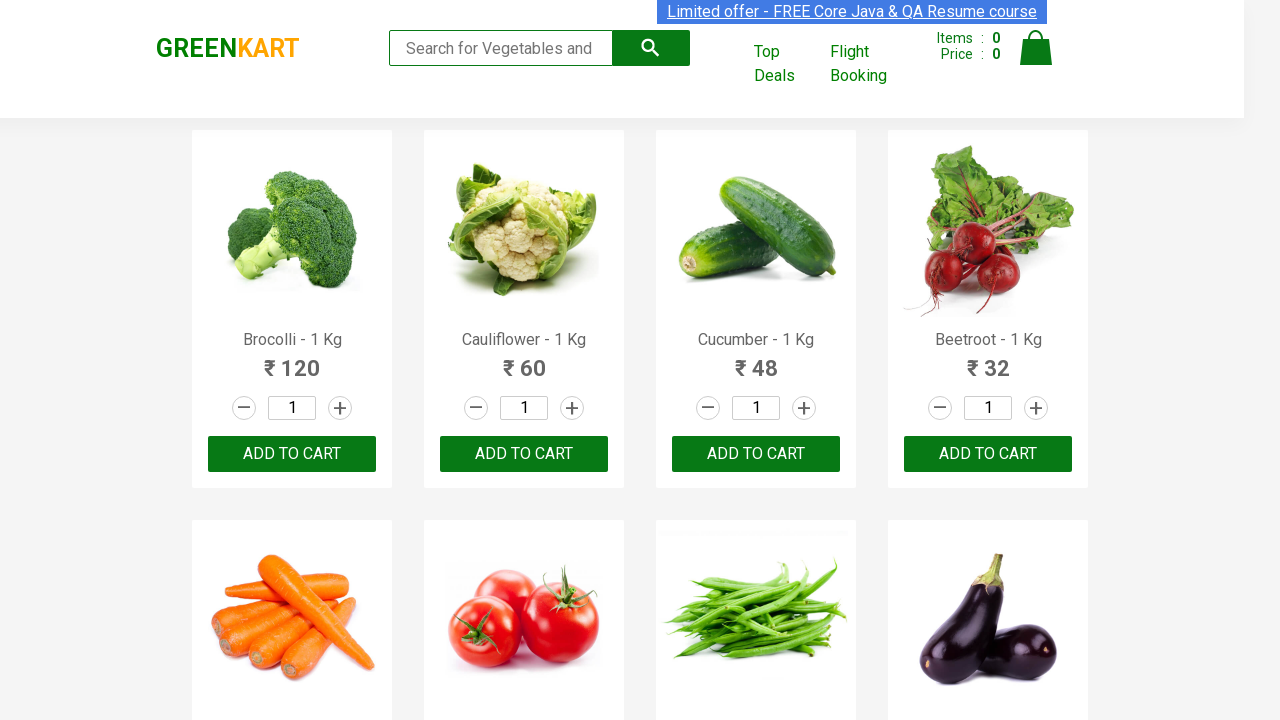

Added Brocolli to cart at (292, 454) on xpath=//div[@class='product-action']/button >> nth=0
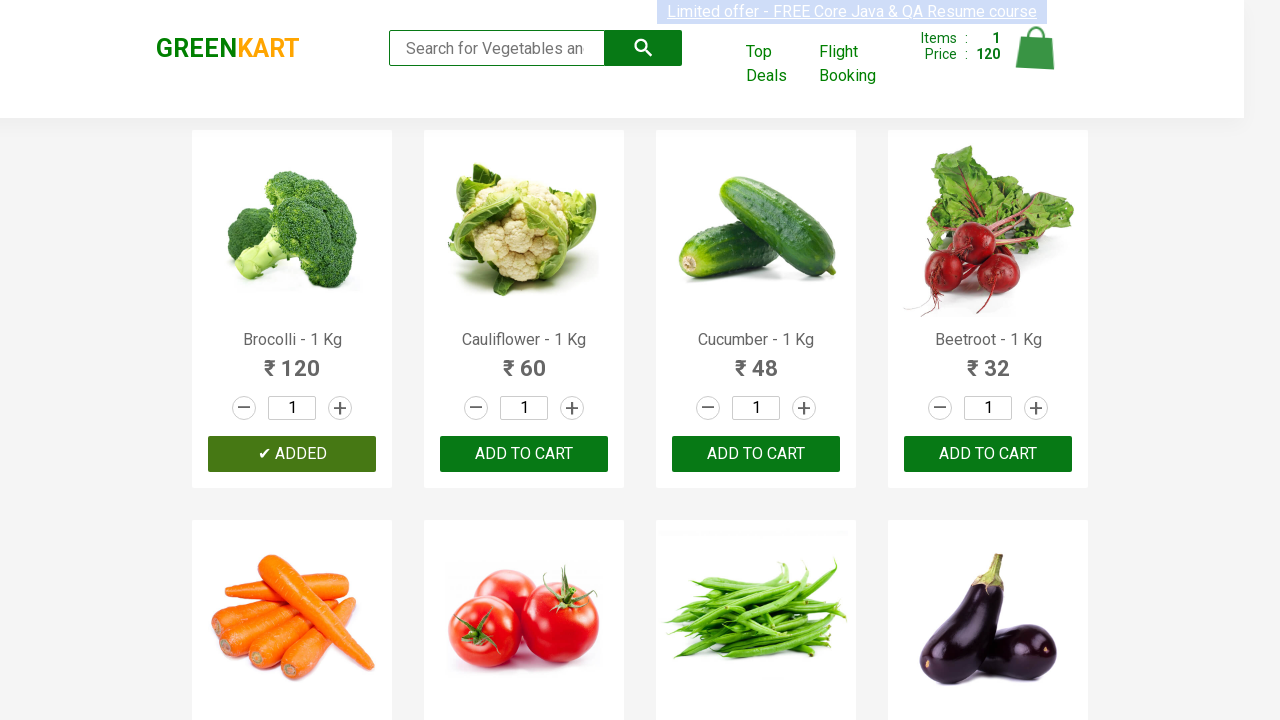

Added Cucumber to cart at (756, 454) on xpath=//div[@class='product-action']/button >> nth=2
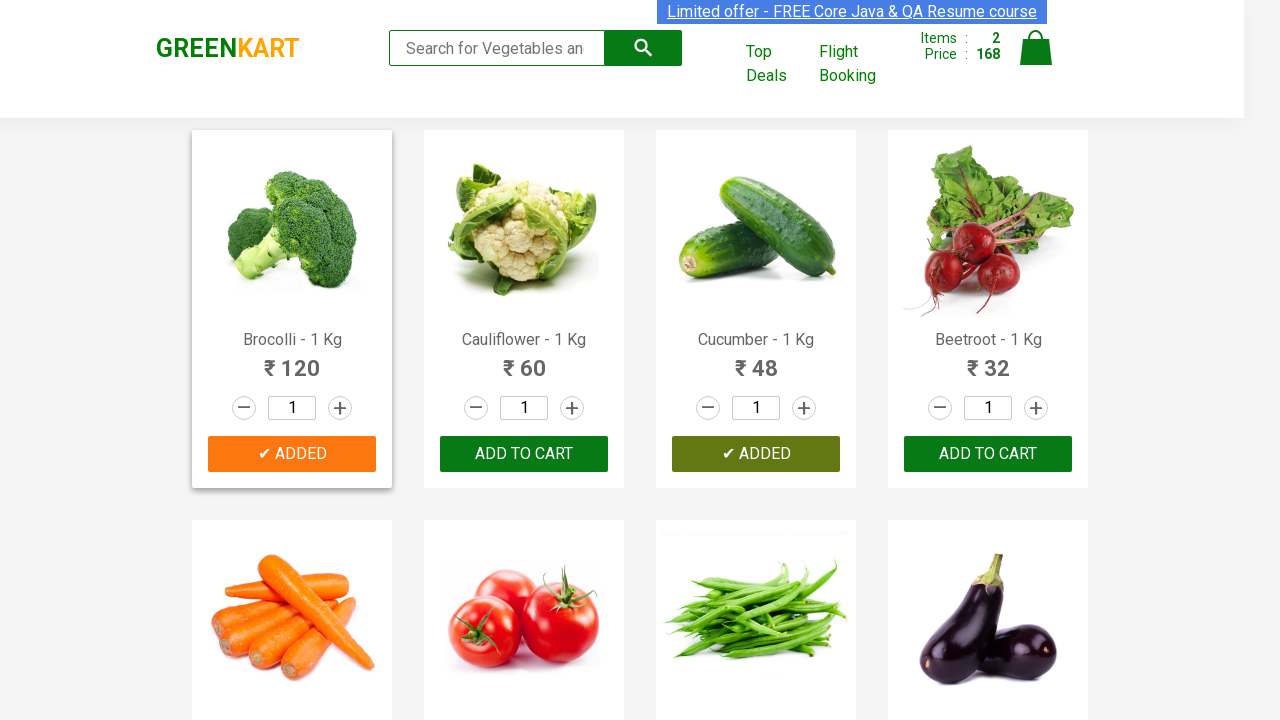

Clicked on cart icon to open shopping cart at (1036, 48) on img[alt='Cart']
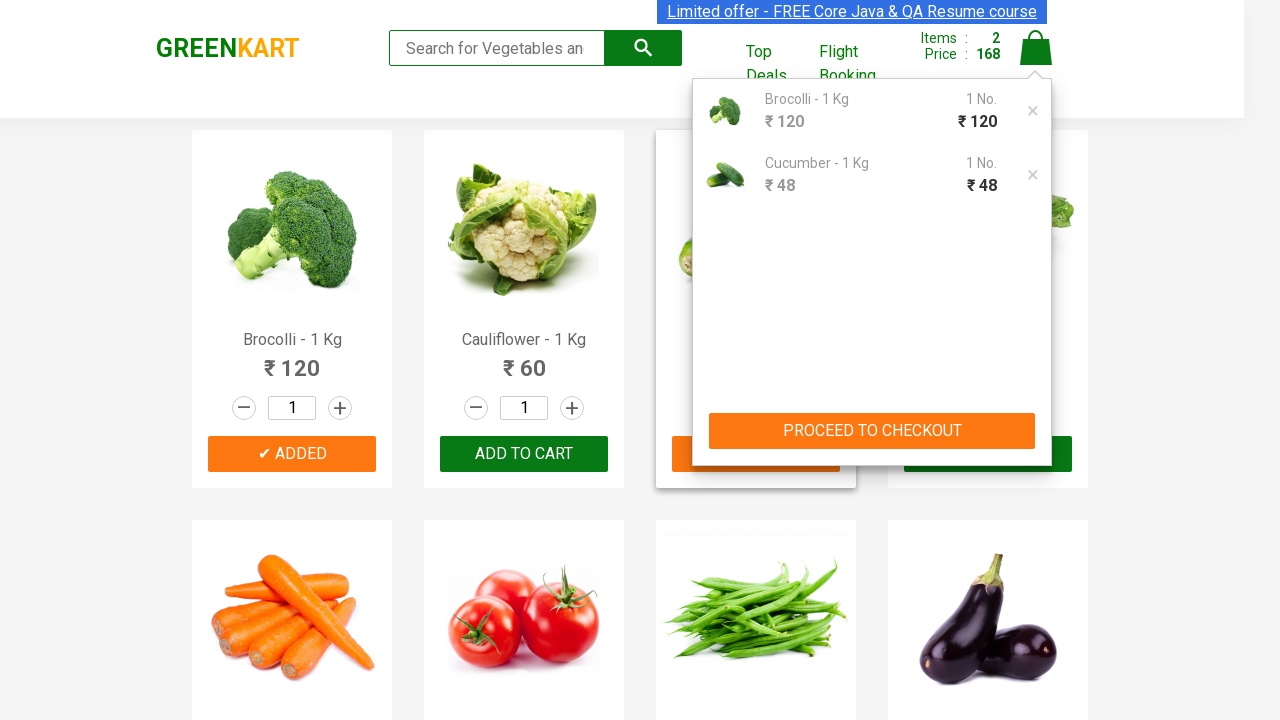

Clicked proceed to checkout button at (872, 431) on xpath=//button[contains(text(), 'PROCEED TO CHECKOUT')]
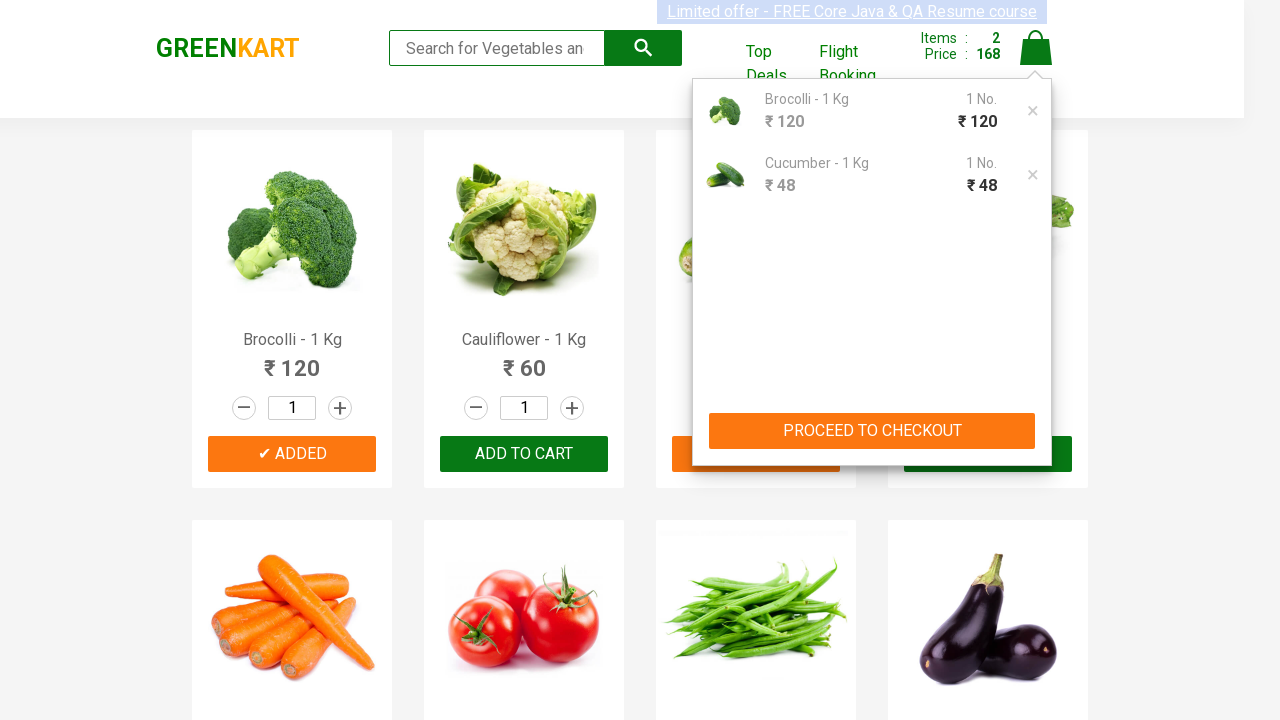

Waited for promo code input field to be visible
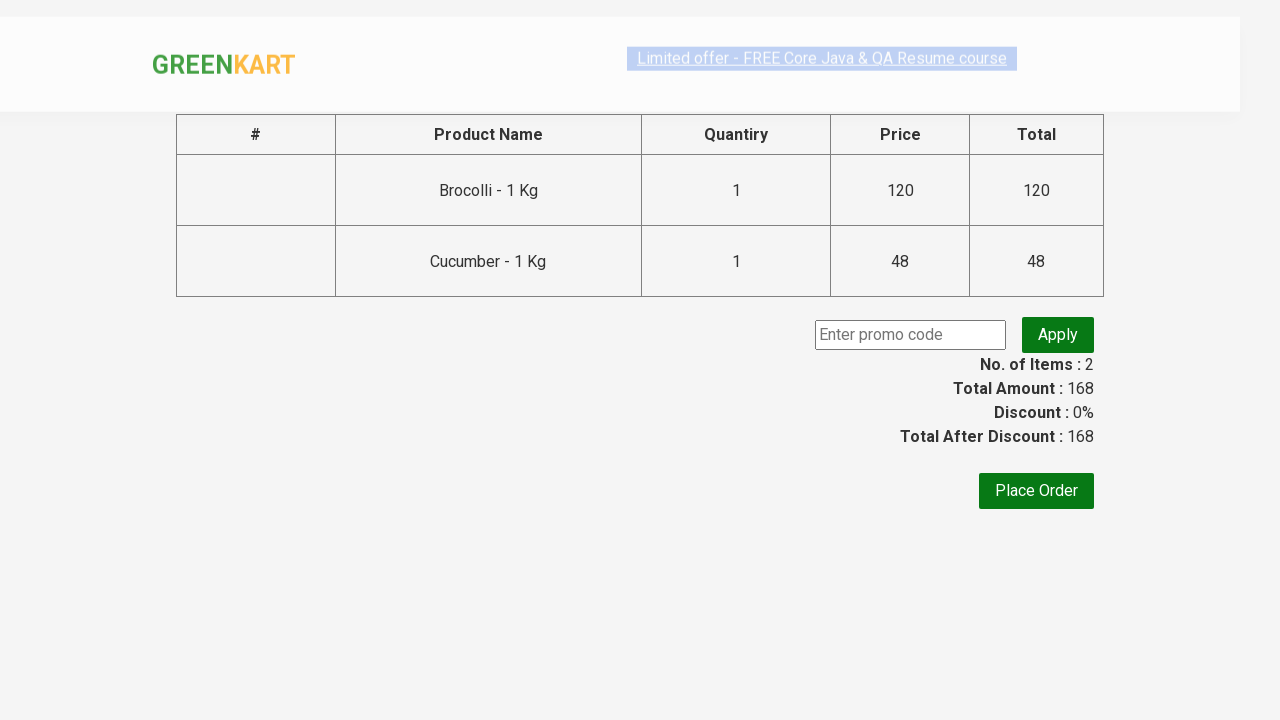

Entered promo code 'rahulshettyacademy' in the promo code field on input.promocode
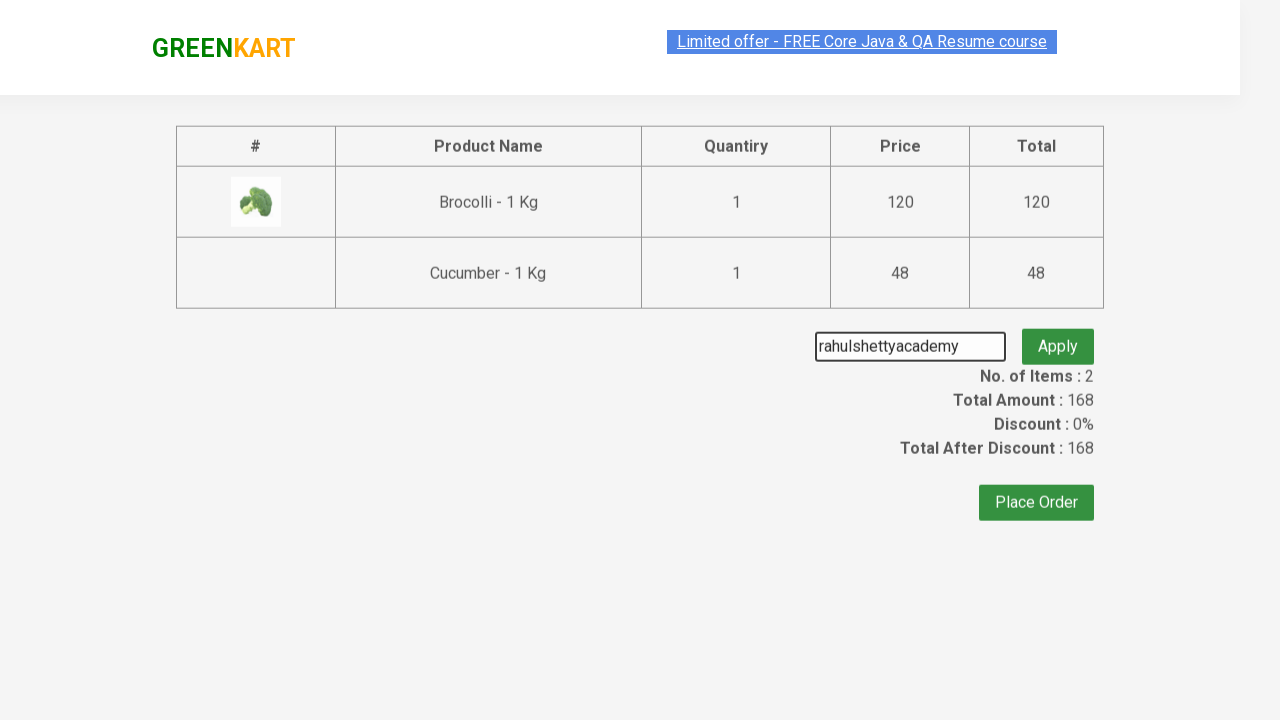

Clicked apply promo button at (1058, 335) on button.promobtn
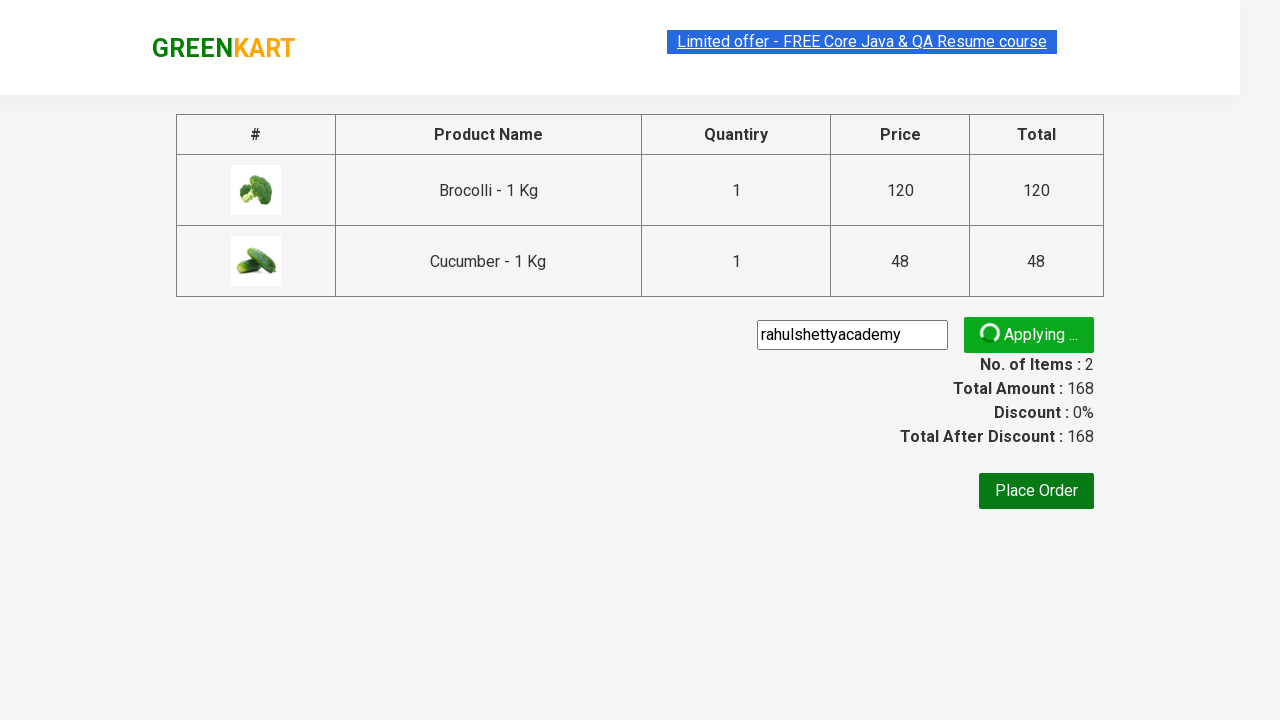

Promo code successfully applied - verification message appeared
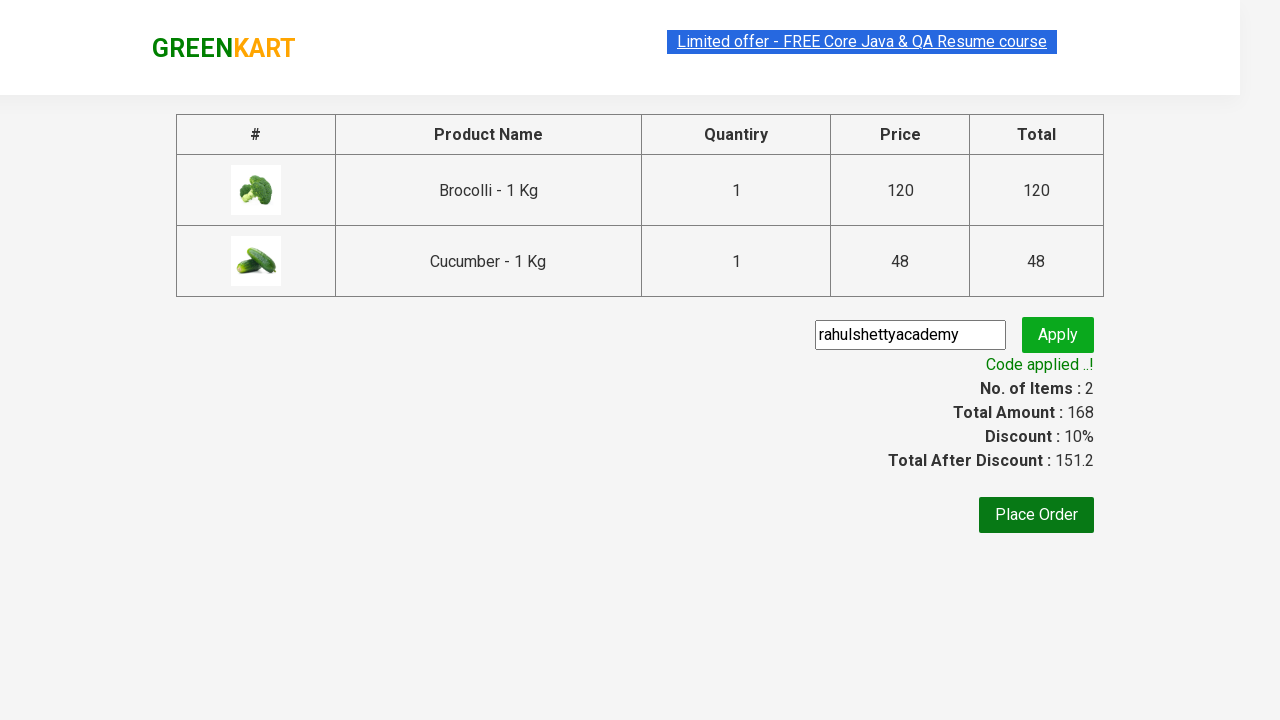

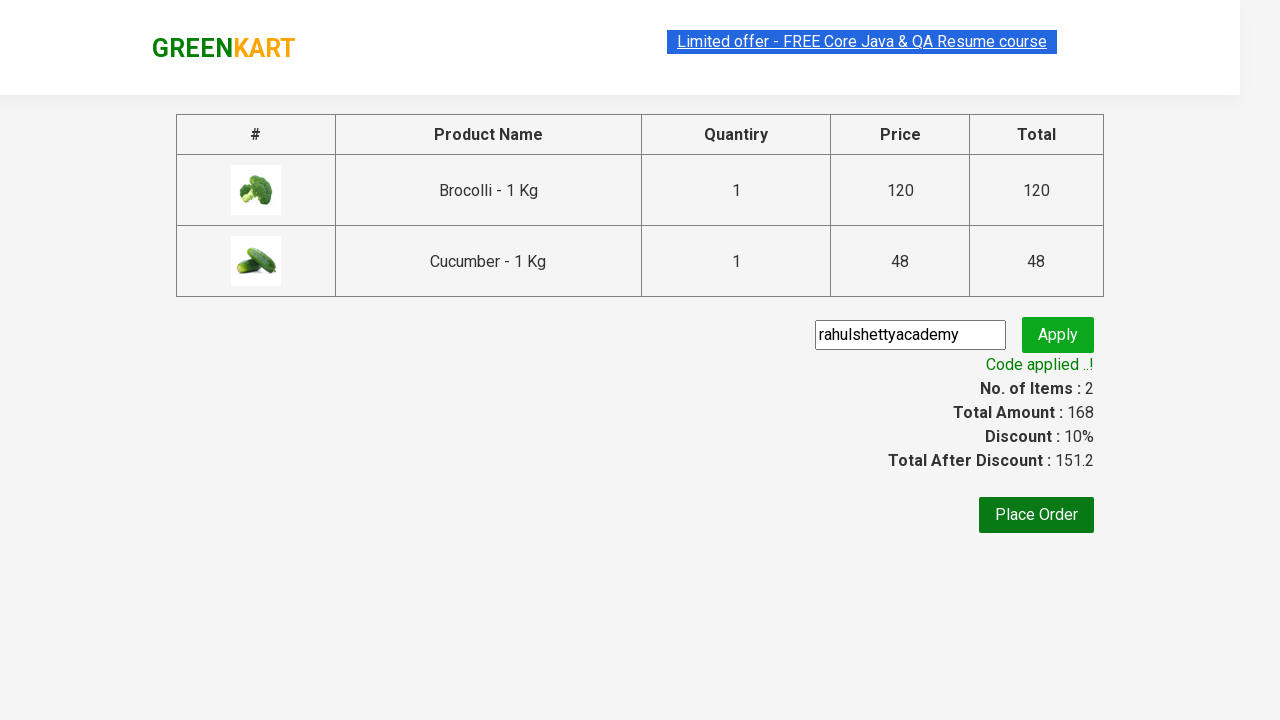